Tests handling multiple elements by clicking on list items and toggling checkboxes in a loop

Starting URL: https://techglobal-training.com/frontend

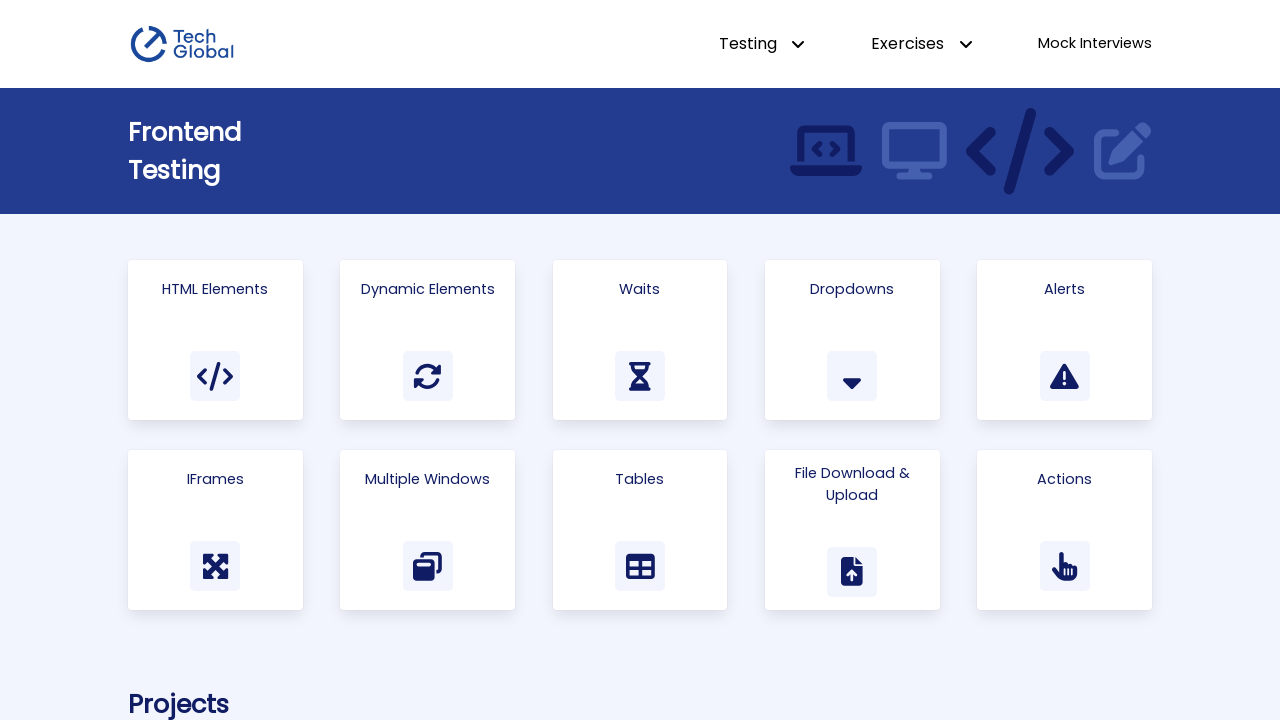

Clicked on 'Html Elements' link at (215, 340) on a:has-text("Html Elements")
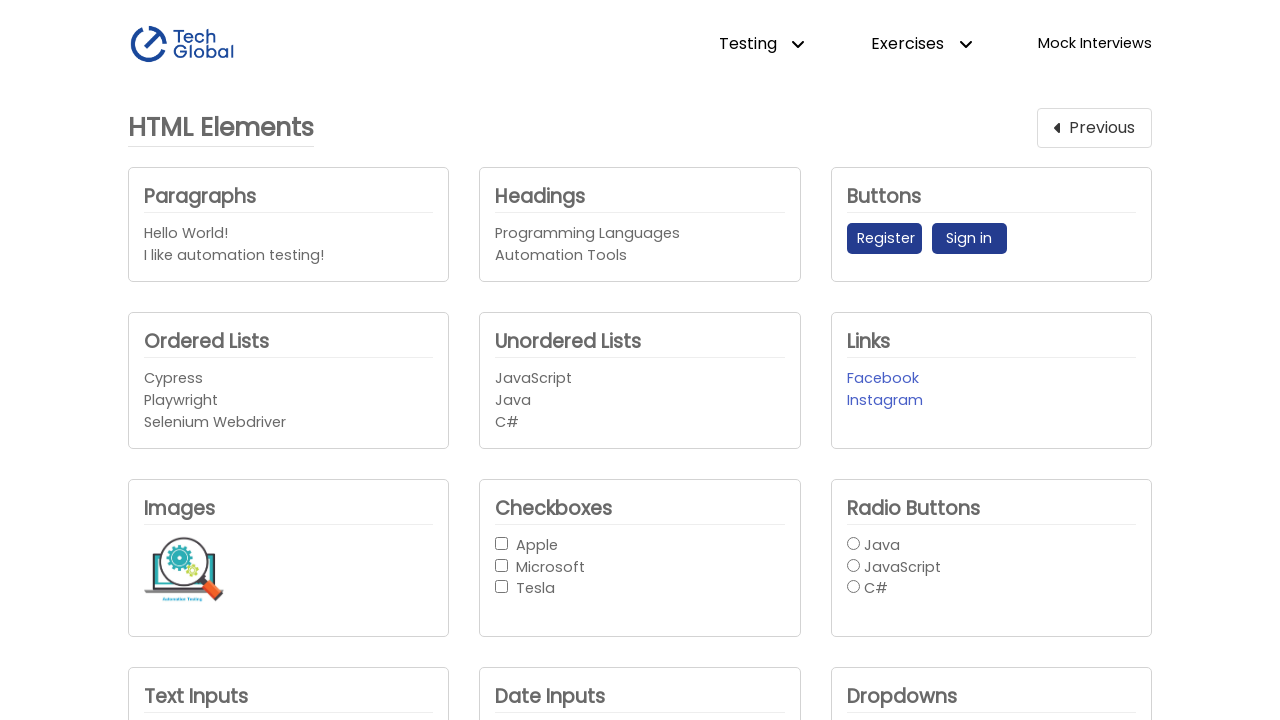

Located unordered list items
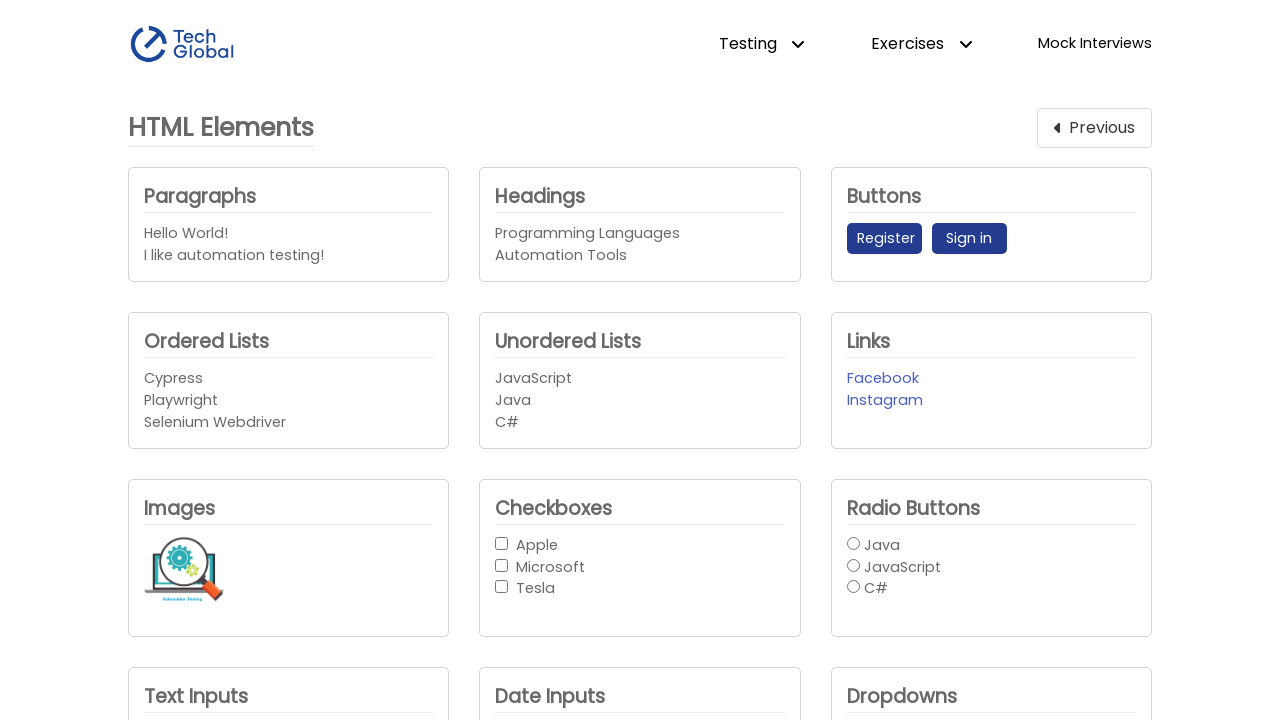

Clicked first list item at (640, 379) on #unordered_list > li >> nth=0
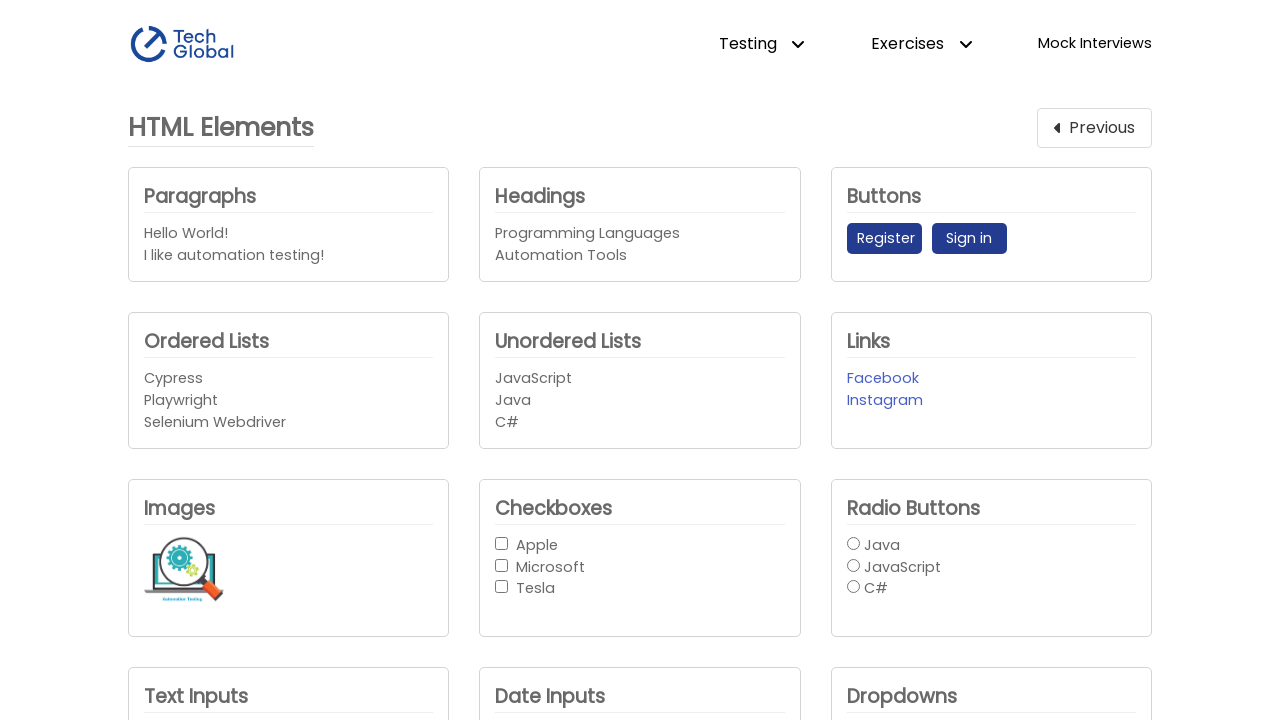

Clicked second list item at (640, 401) on #unordered_list > li >> nth=1
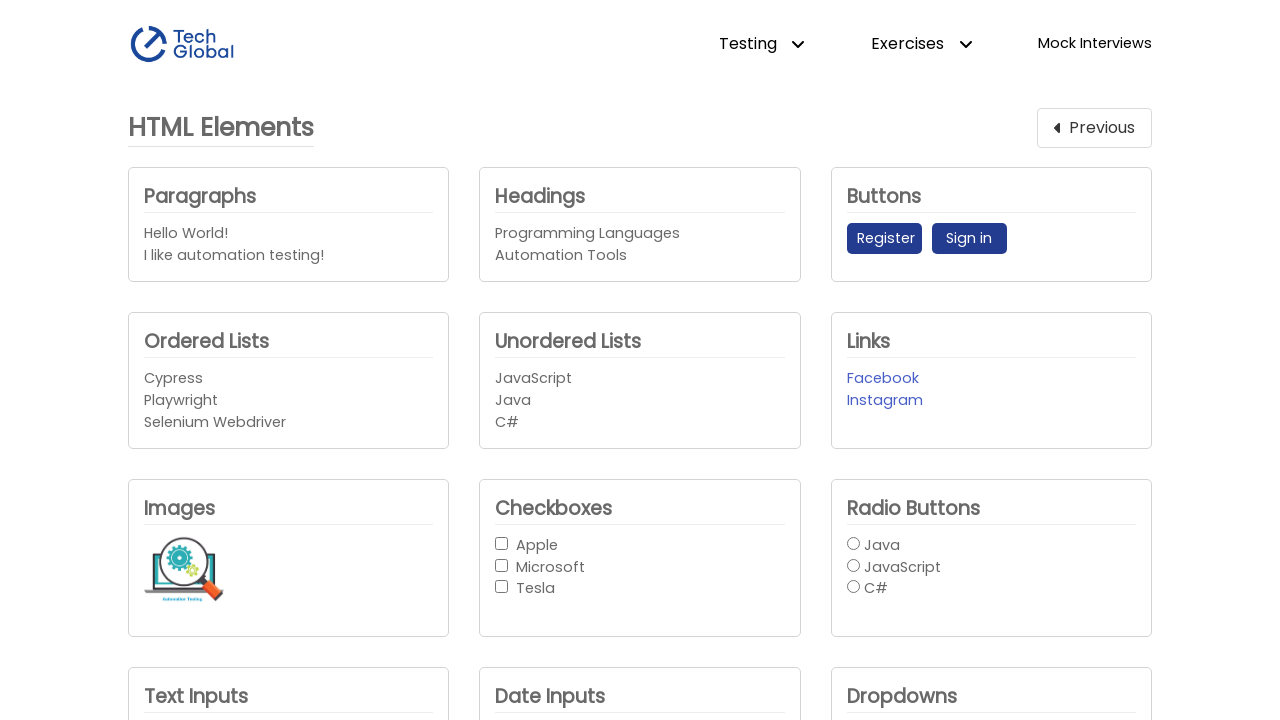

Clicked last list item at (640, 422) on #unordered_list > li >> nth=-1
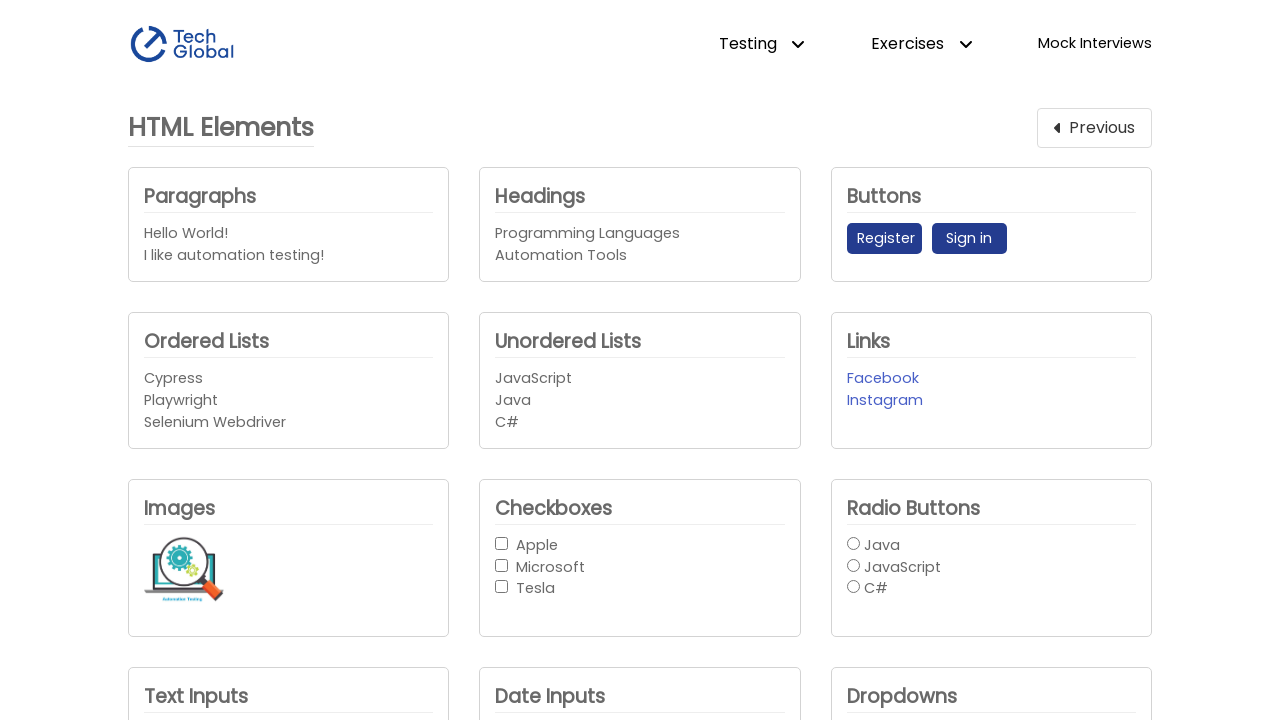

Located checkbox group
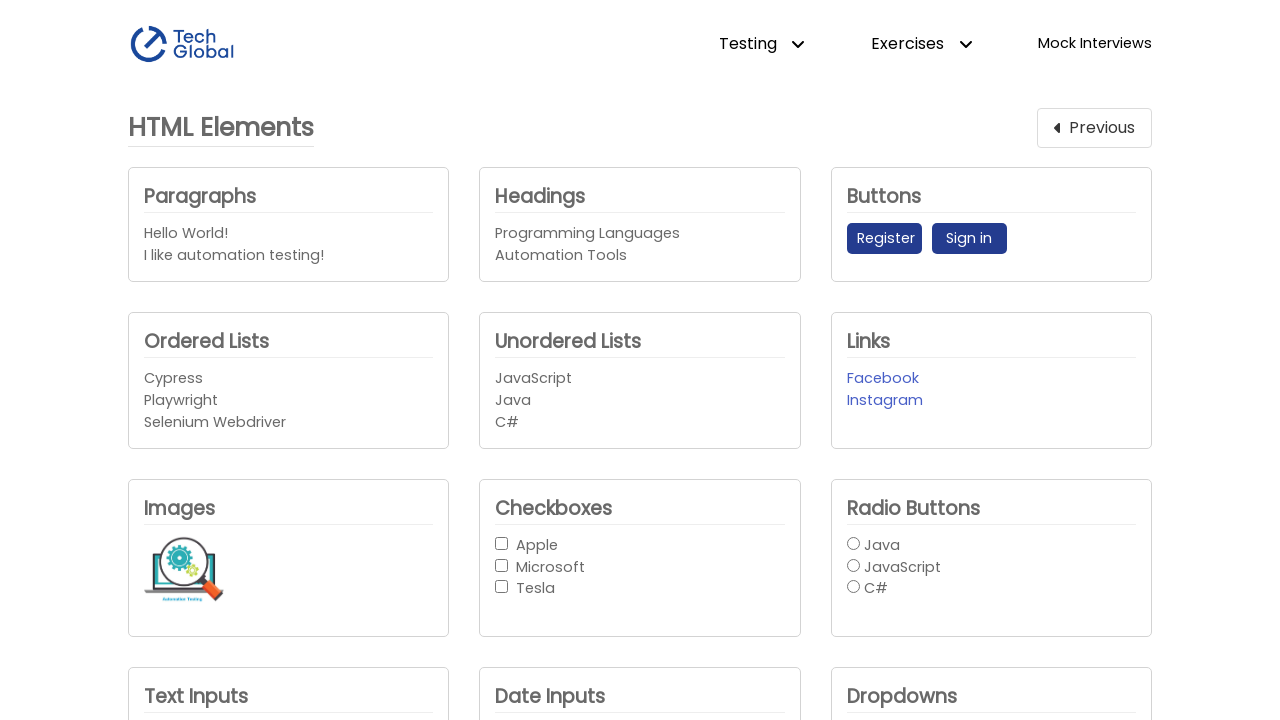

Counted 3 checkboxes
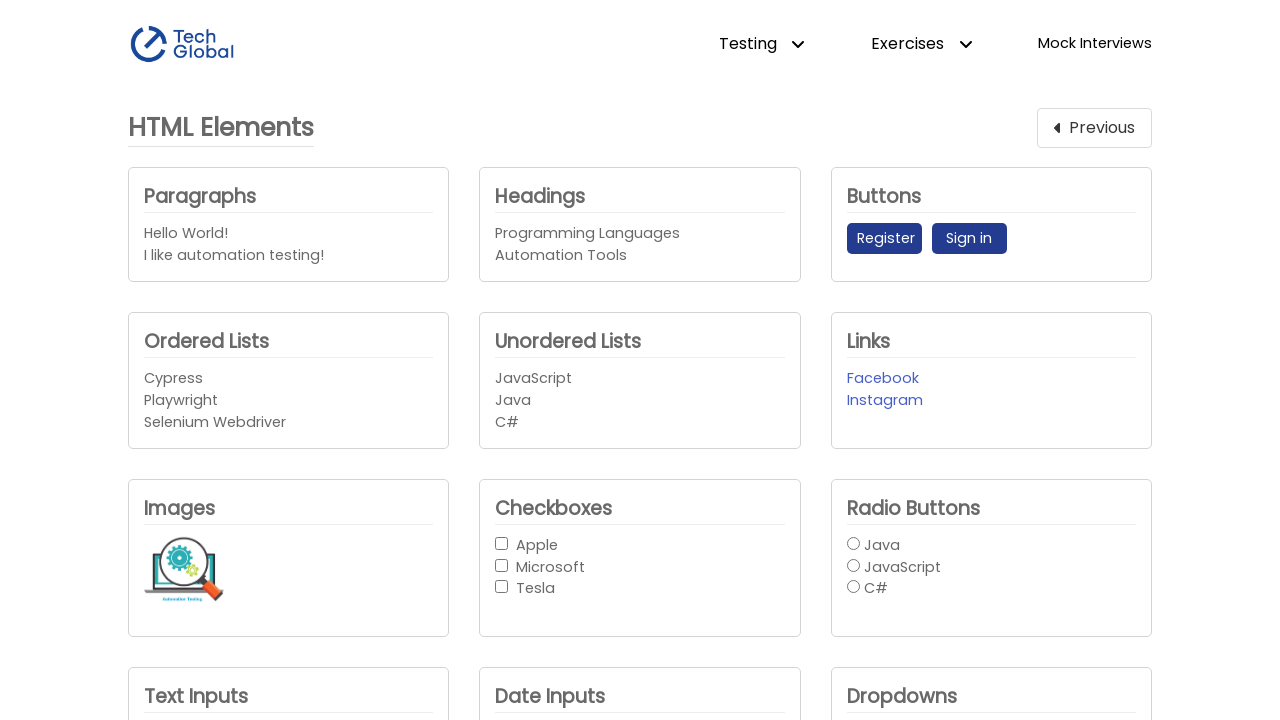

Clicked checkbox 1 of 3 (first iteration) at (502, 543) on #checkbox-button-group input >> nth=0
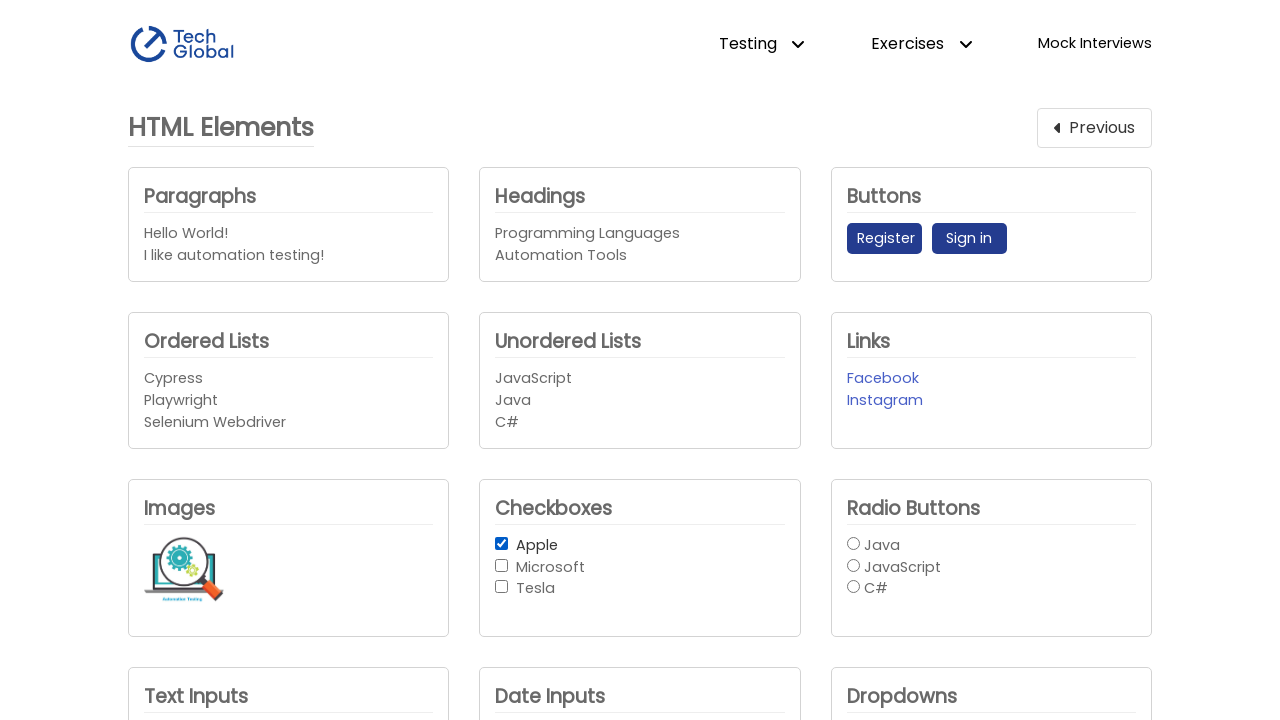

Clicked checkbox 2 of 3 (first iteration) at (502, 565) on #checkbox-button-group input >> nth=1
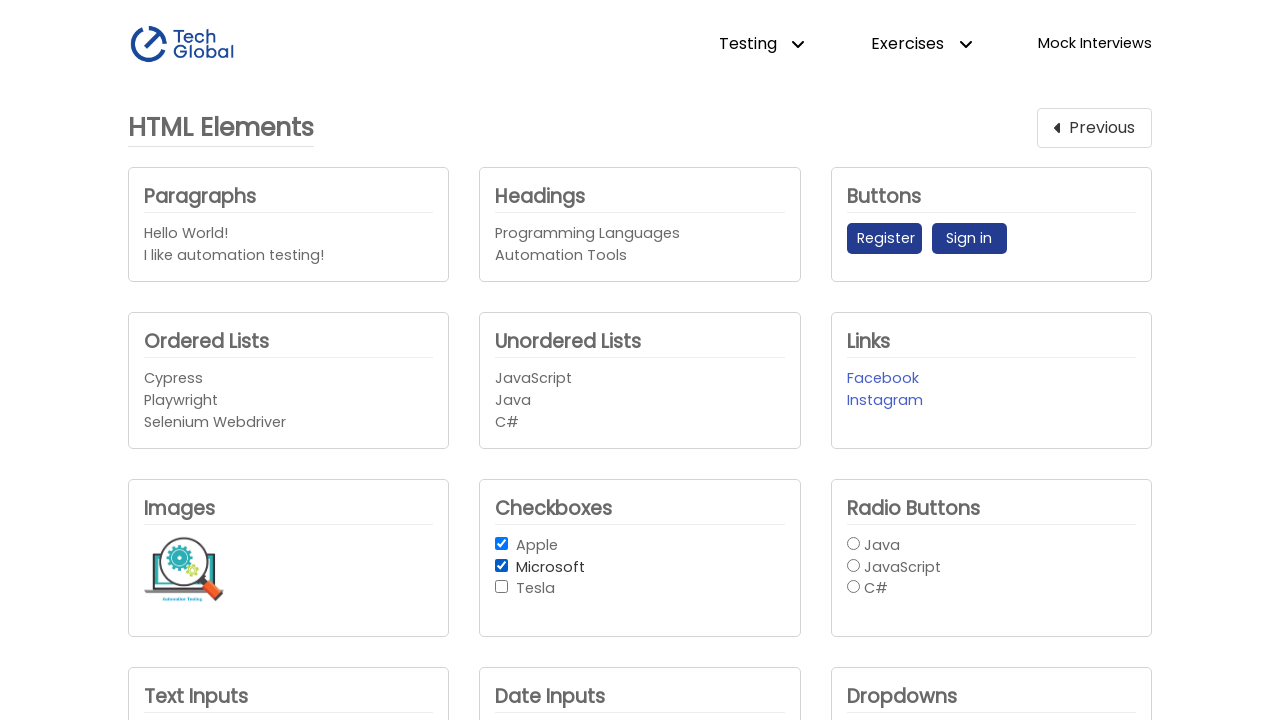

Clicked checkbox 3 of 3 (first iteration) at (502, 587) on #checkbox-button-group input >> nth=2
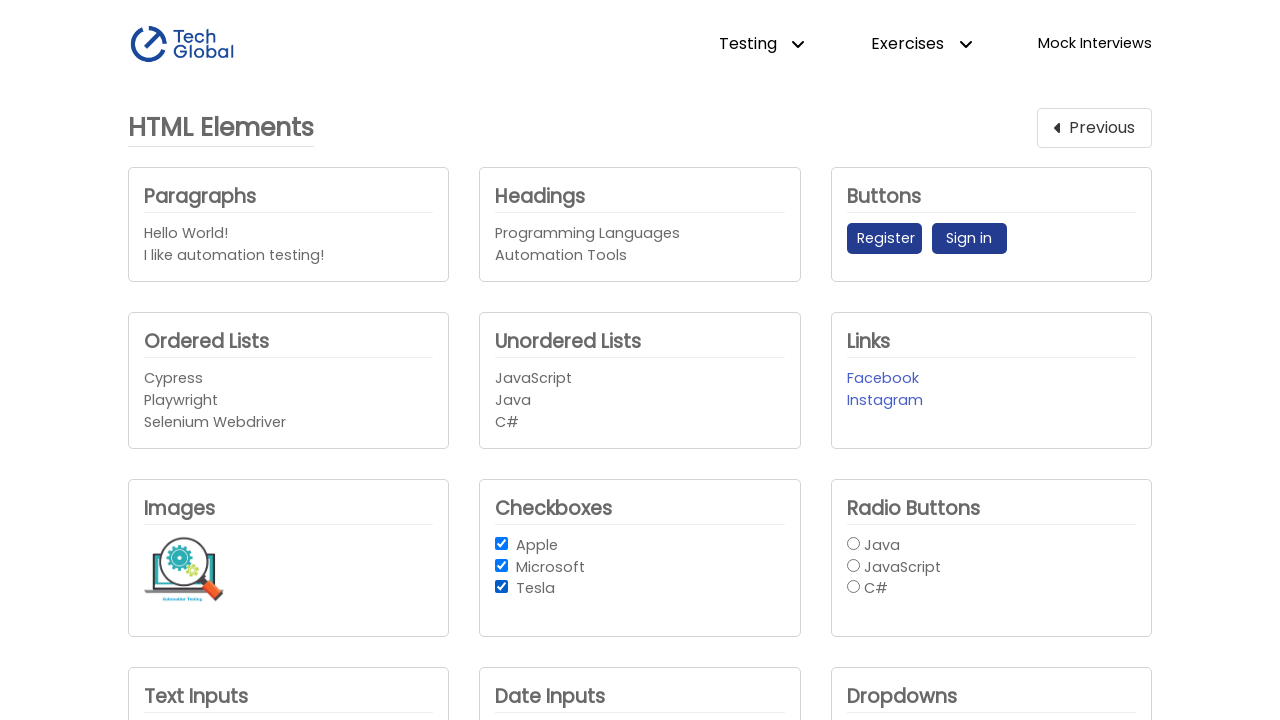

Retrieved all checkbox elements for second iteration
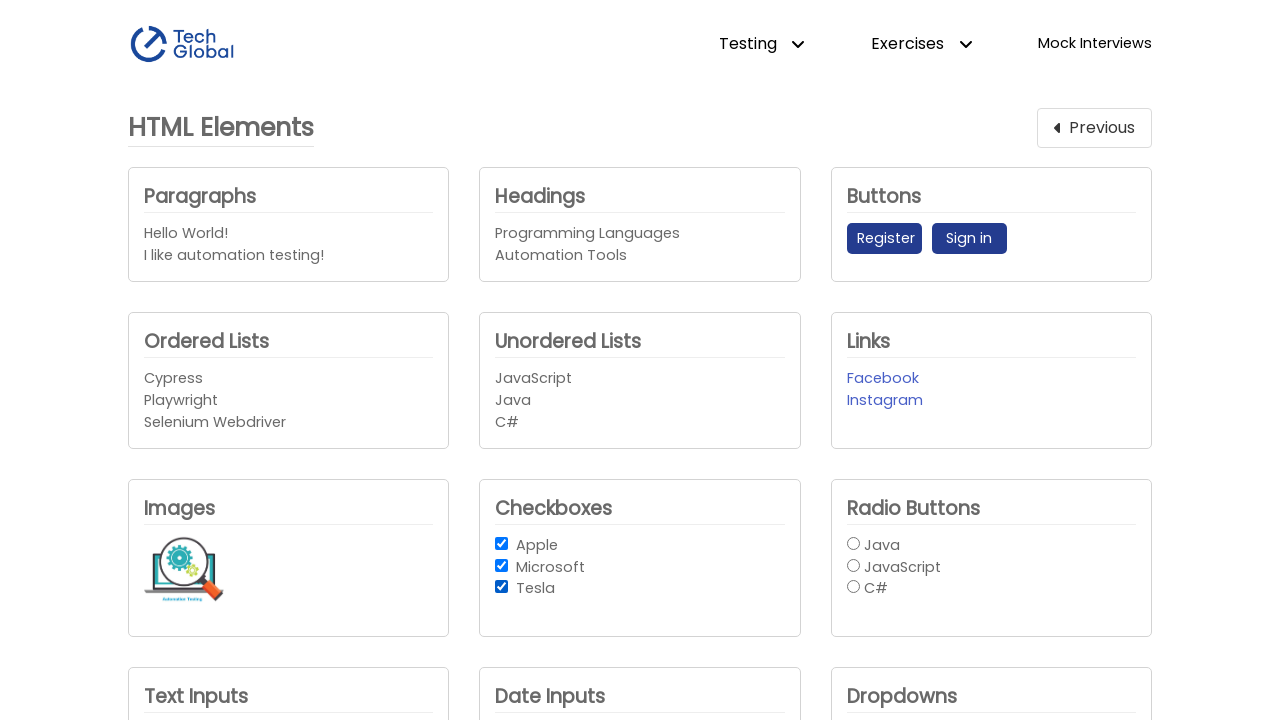

Clicked checkbox in second iteration at (502, 543) on #checkbox-button-group input >> nth=0
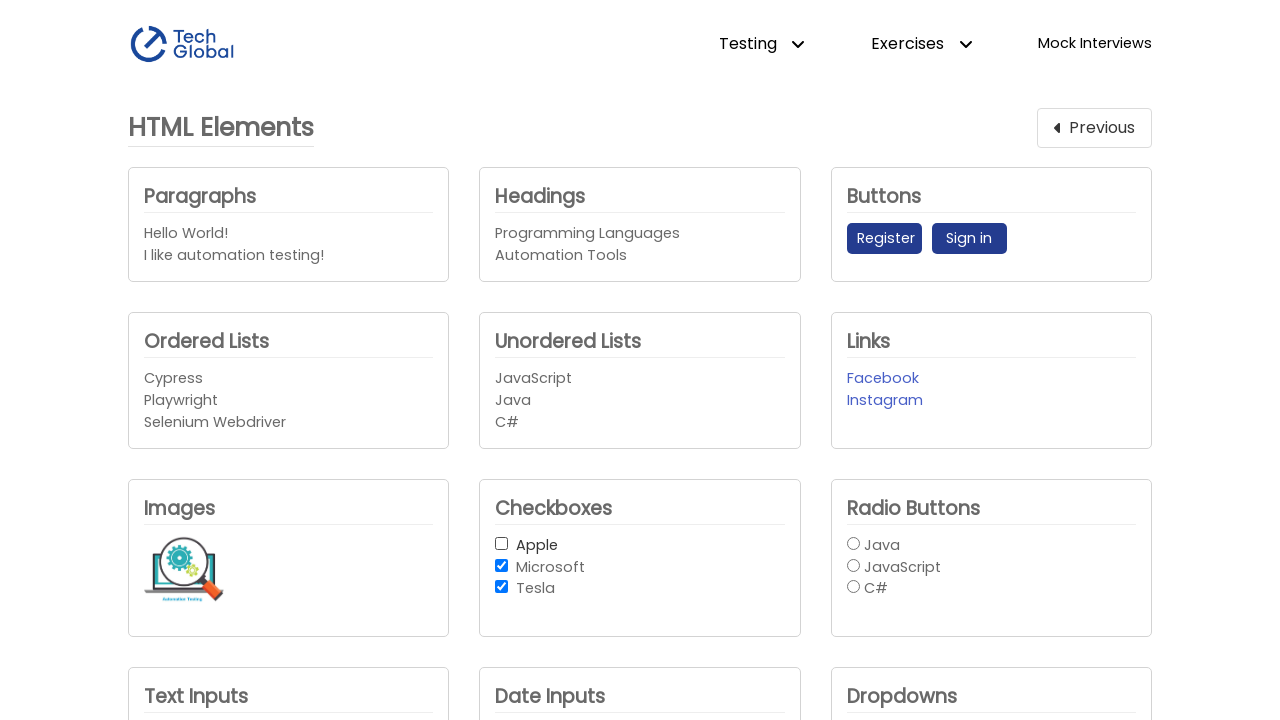

Clicked checkbox in second iteration at (502, 565) on #checkbox-button-group input >> nth=1
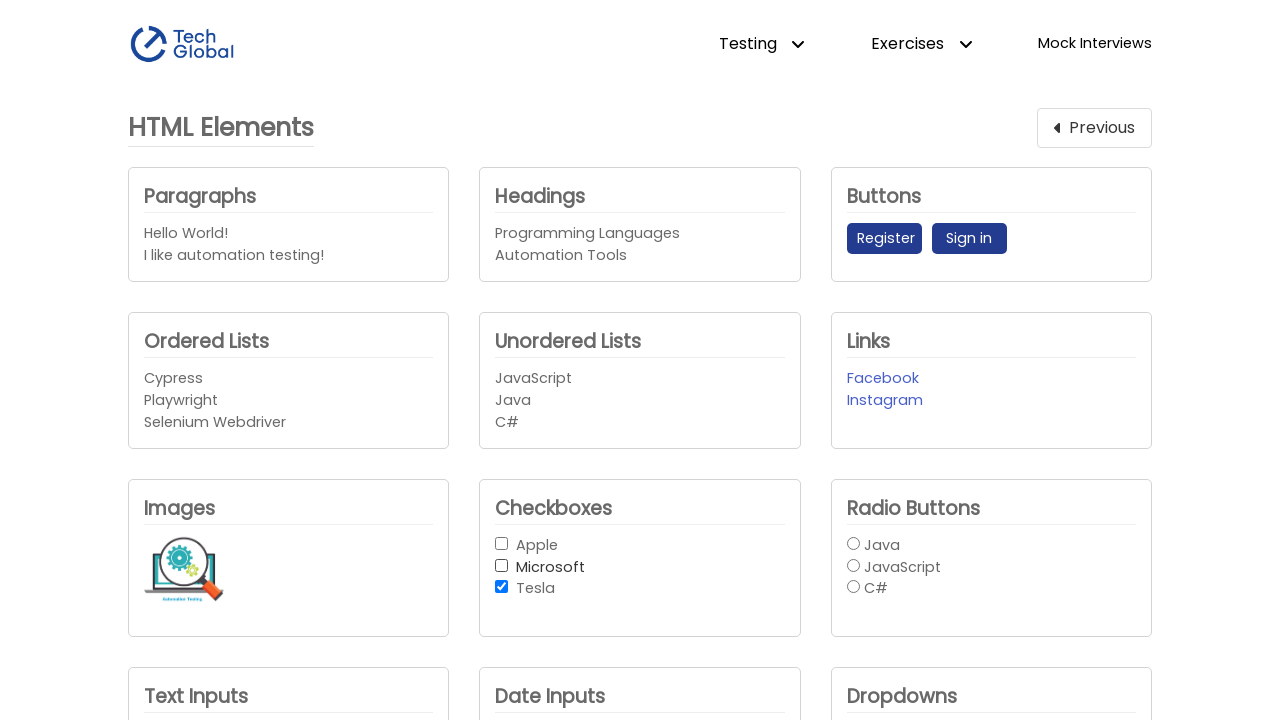

Clicked checkbox in second iteration at (502, 587) on #checkbox-button-group input >> nth=2
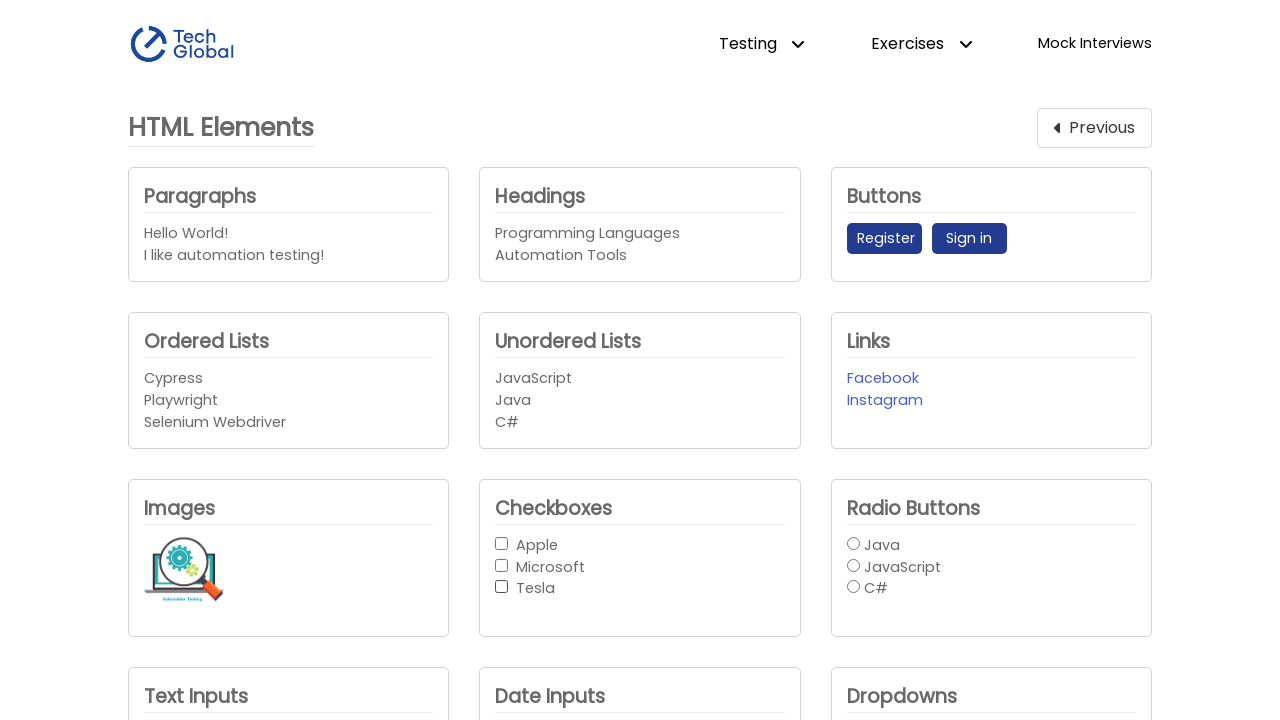

Clicked checkbox in third iteration at (502, 543) on #checkbox-button-group input >> nth=0
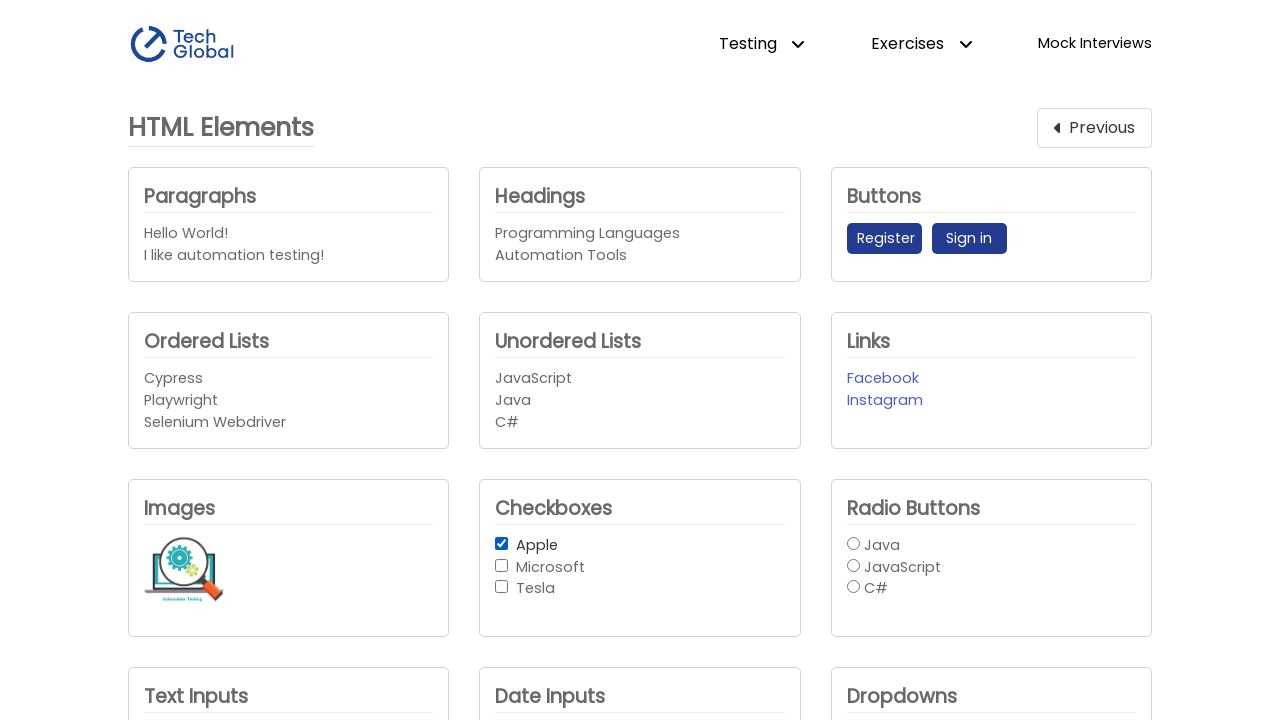

Clicked checkbox in third iteration at (502, 565) on #checkbox-button-group input >> nth=1
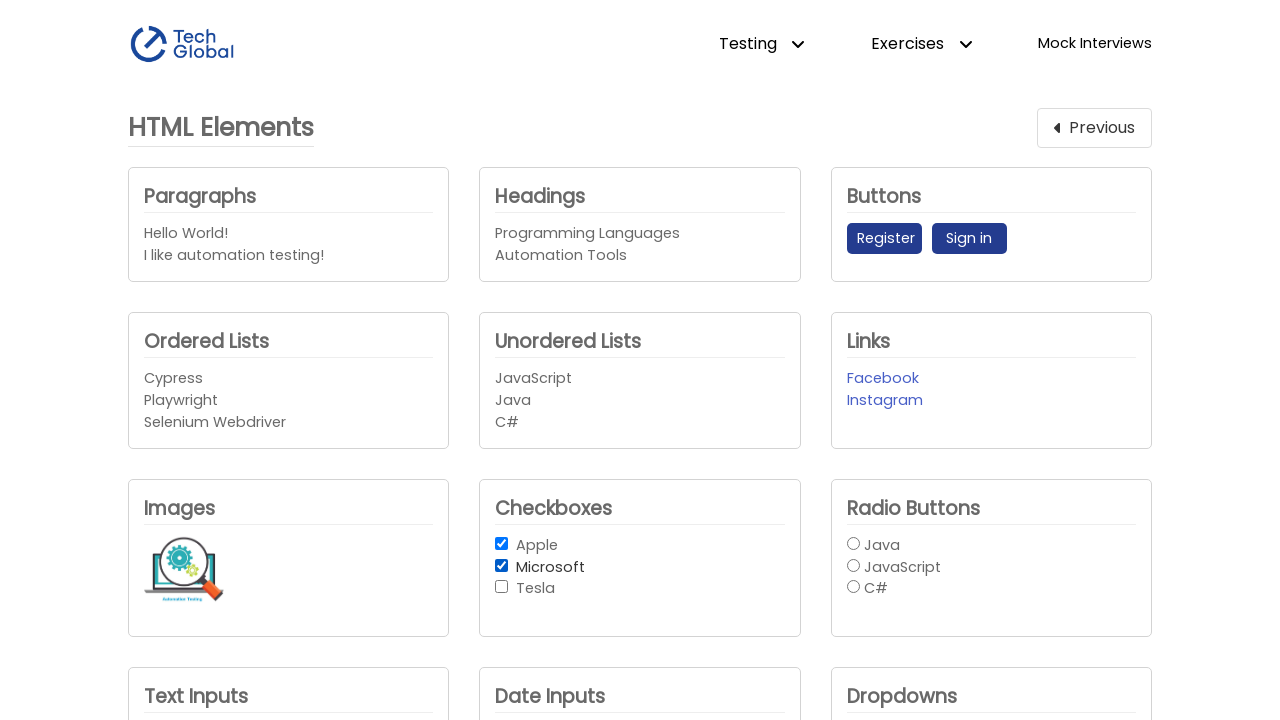

Clicked checkbox in third iteration at (502, 587) on #checkbox-button-group input >> nth=2
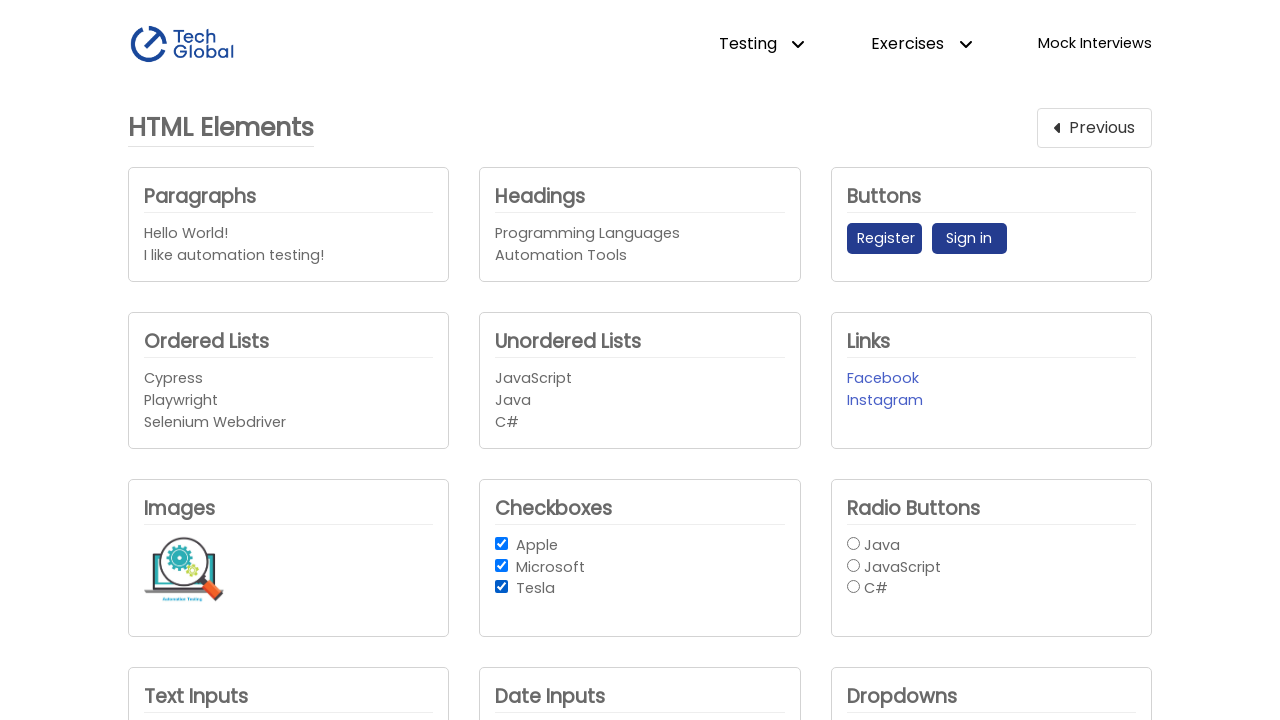

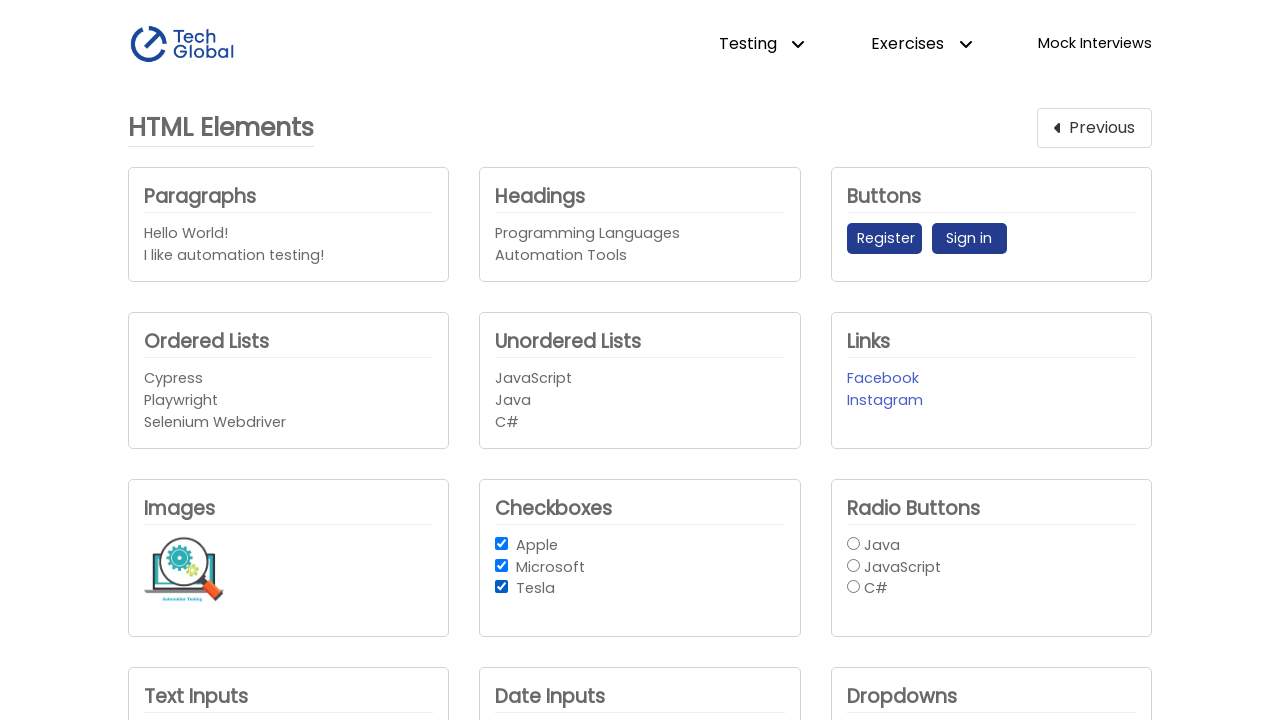